Tests complete checkout flow including adding item to cart, filling billing details, selecting payment method, and placing an order

Starting URL: http://practice.automationtesting.in/

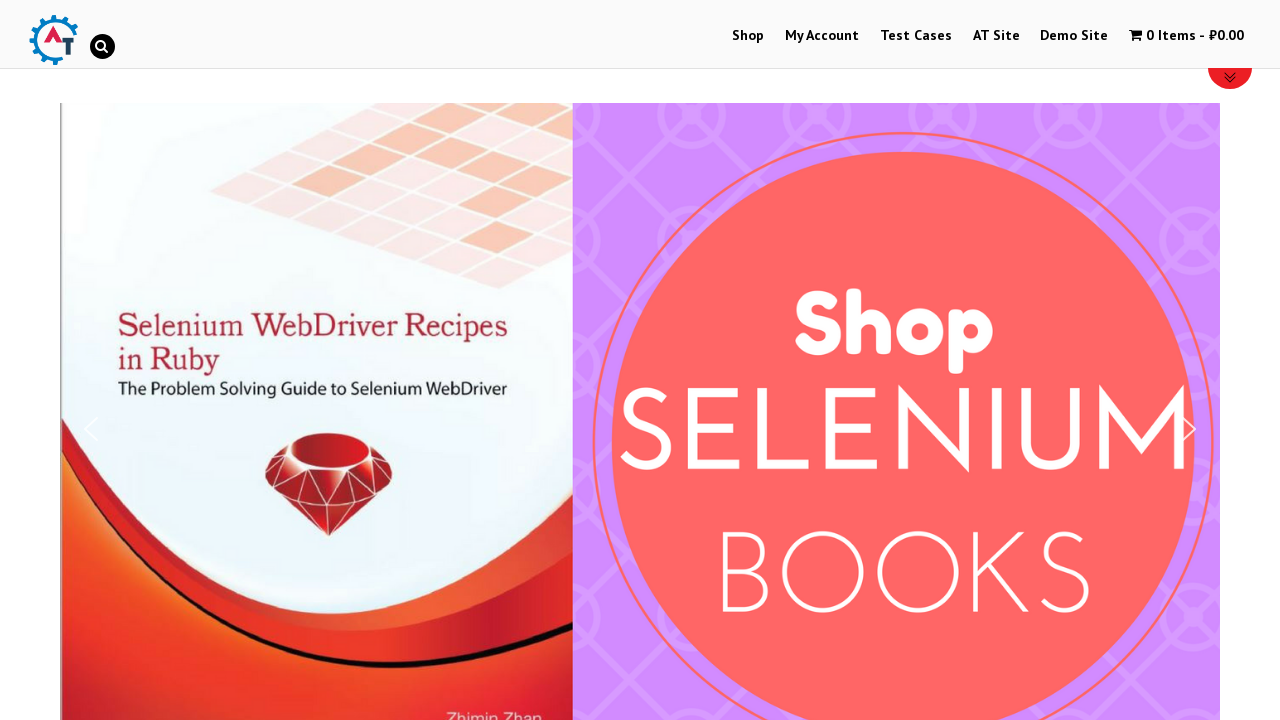

Clicked on Shop tab at (748, 36) on text=Shop
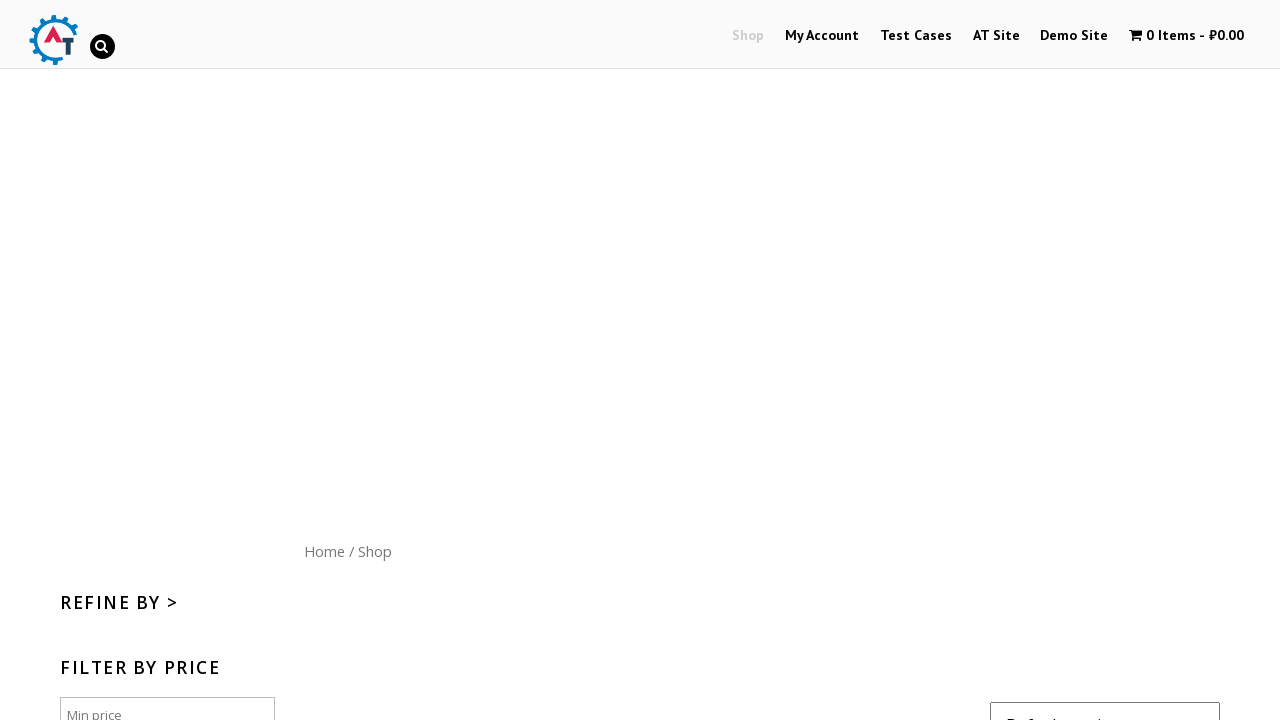

Scrolled down 300 pixels to view products
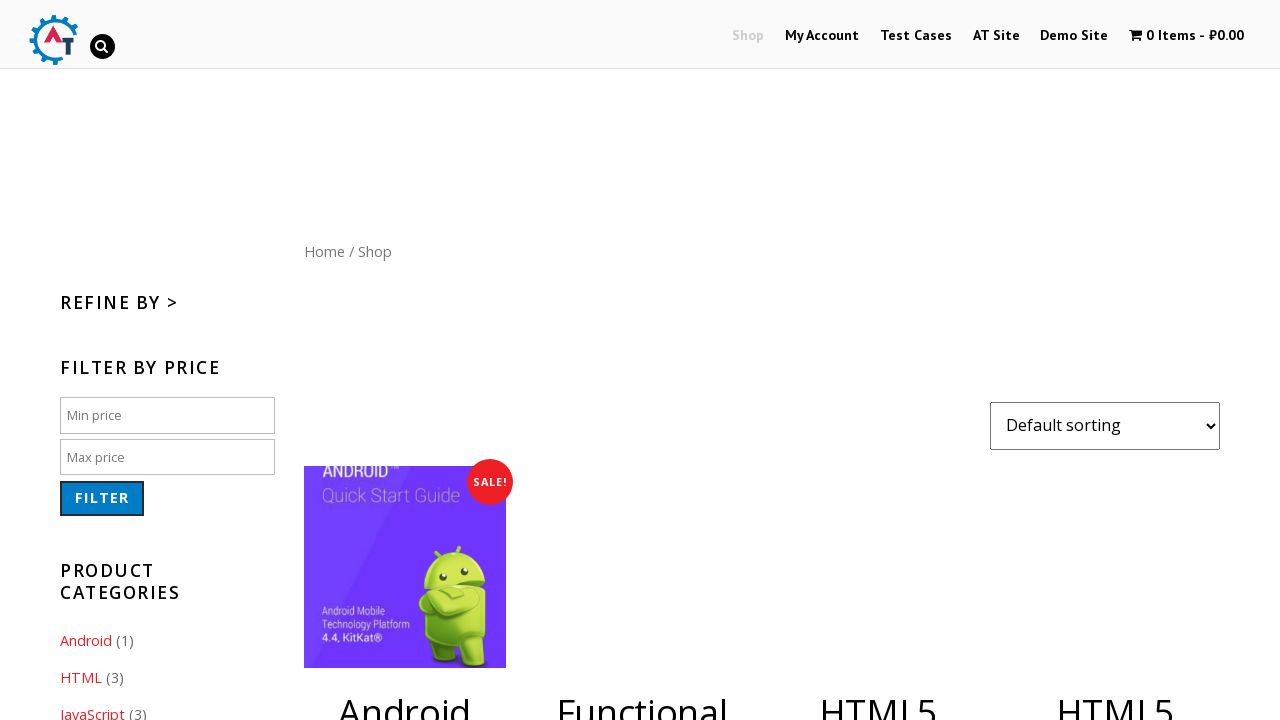

Clicked Add to Cart button for product at (1115, 361) on [data-product_id='182']
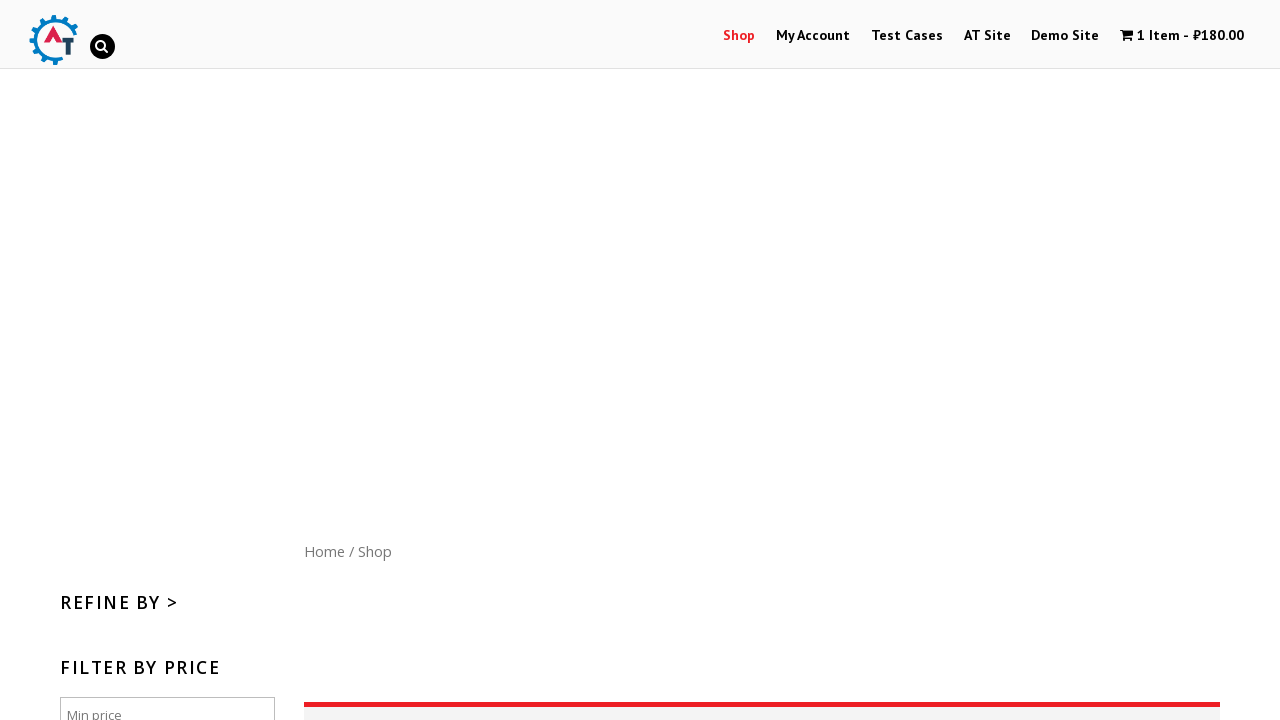

Waited 3 seconds for product to be added to cart
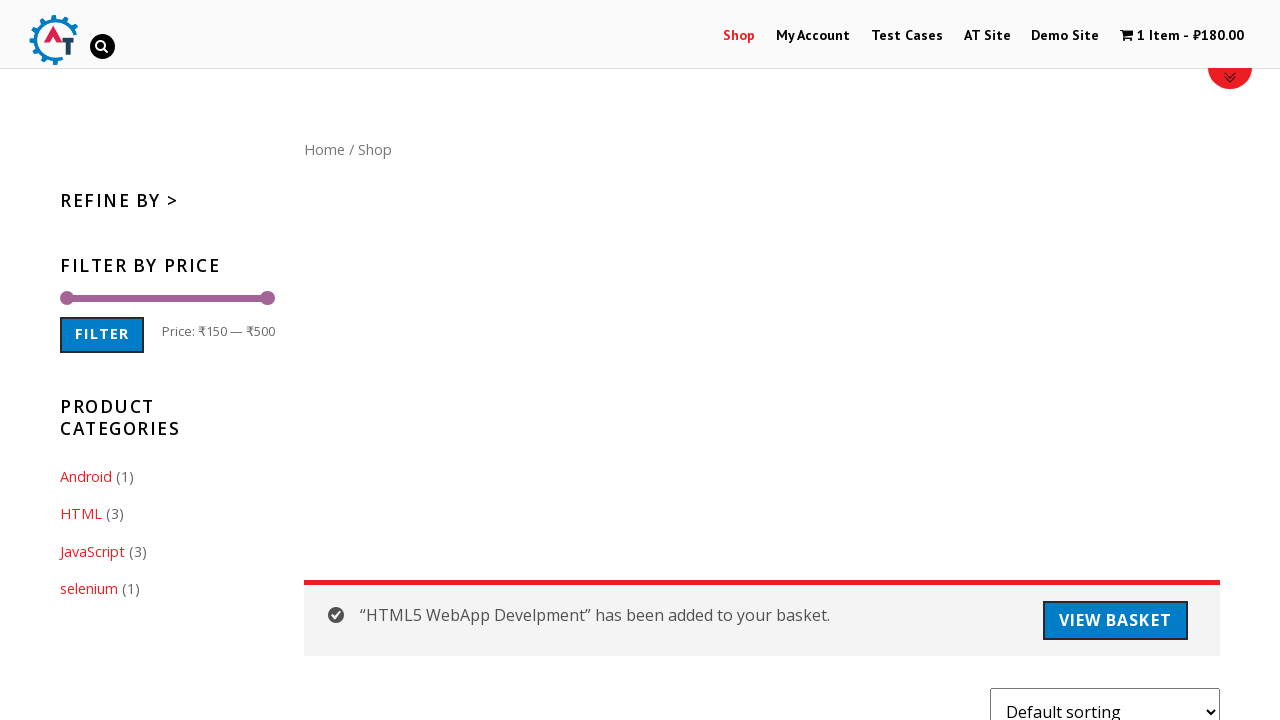

Clicked on cart contents to view shopping cart at (1158, 36) on .cartcontents
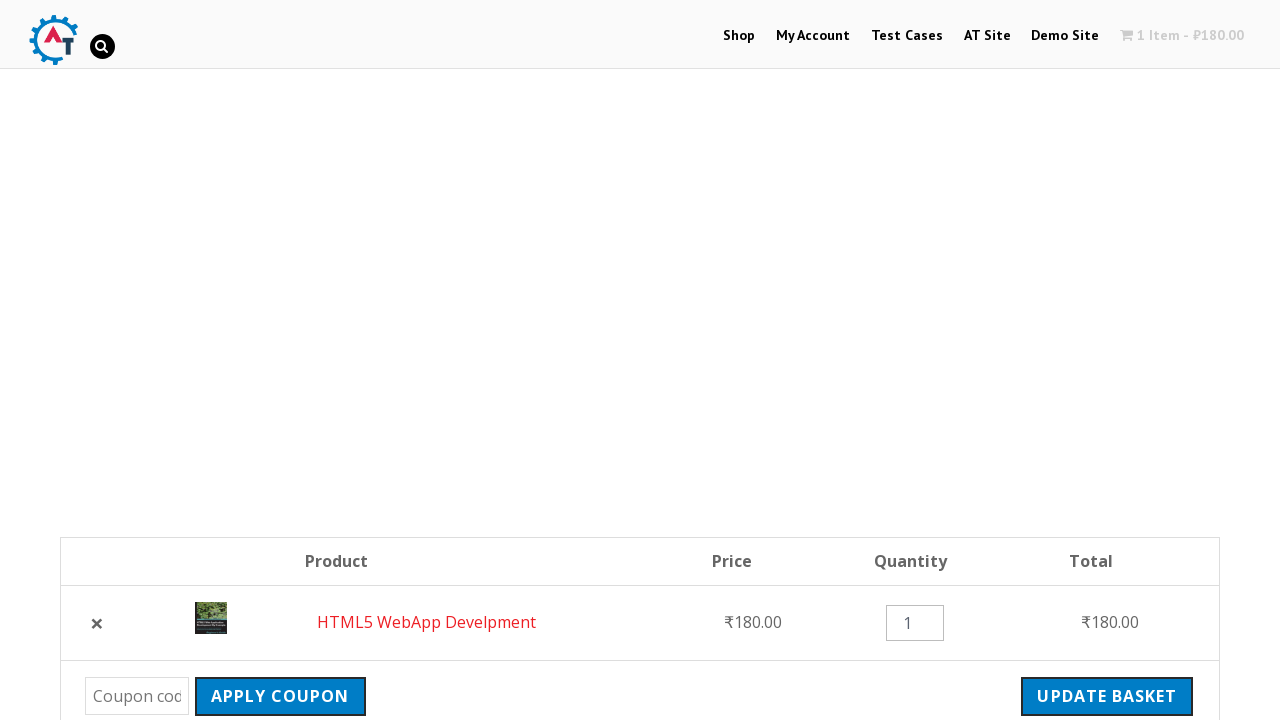

Waited 3 seconds for cart page to load
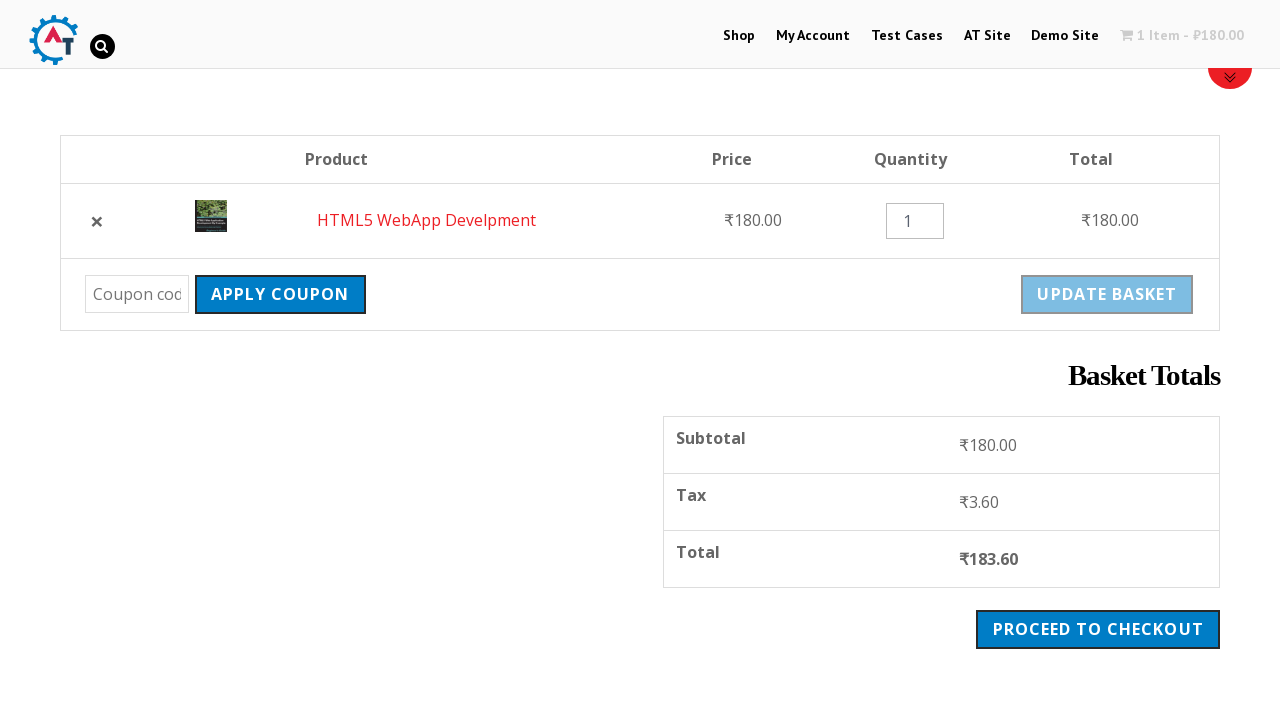

Clicked Proceed to Checkout button at (1098, 629) on .wc-proceed-to-checkout a
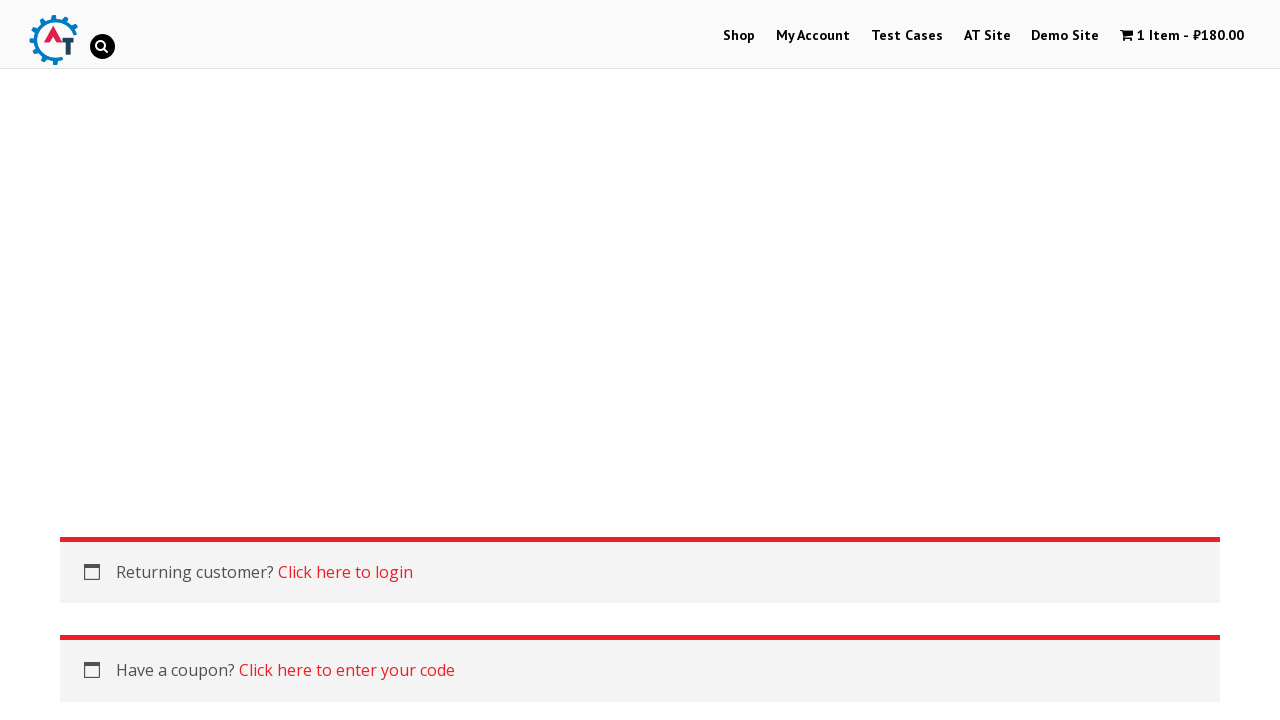

Filled billing first name with 'Alexander' on #billing_first_name
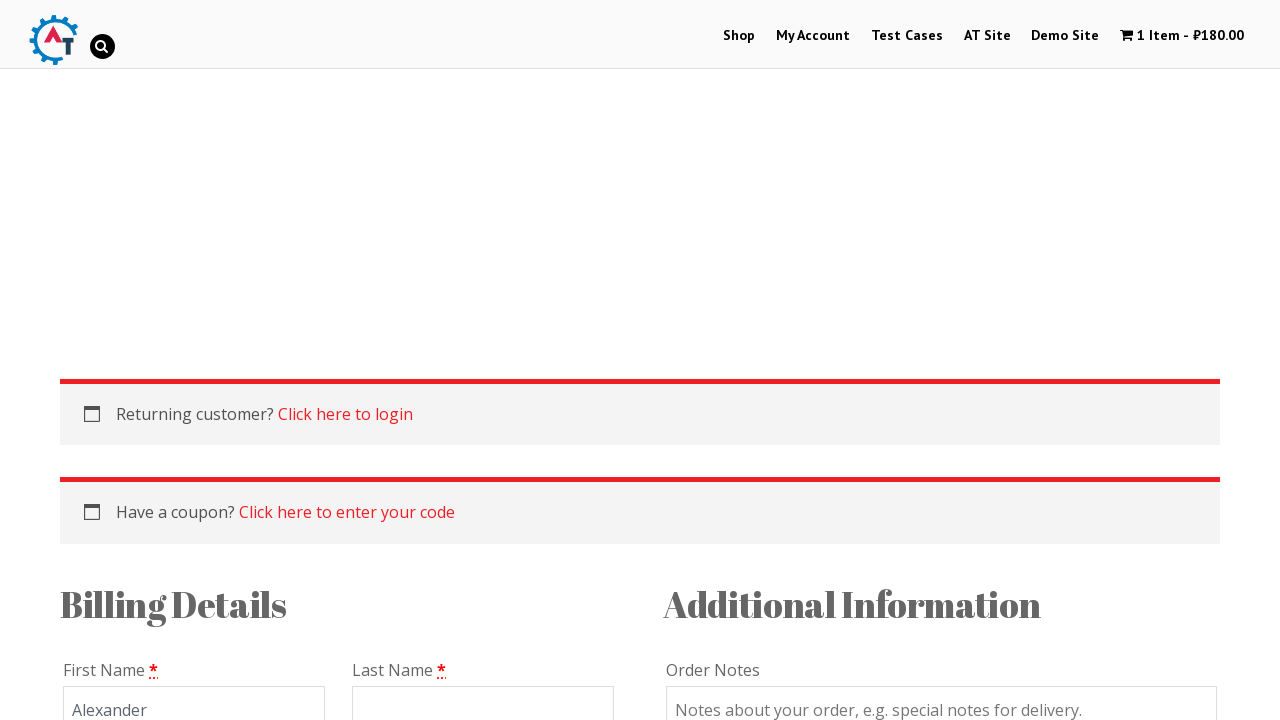

Filled billing last name with 'Thompson' on #billing_last_name
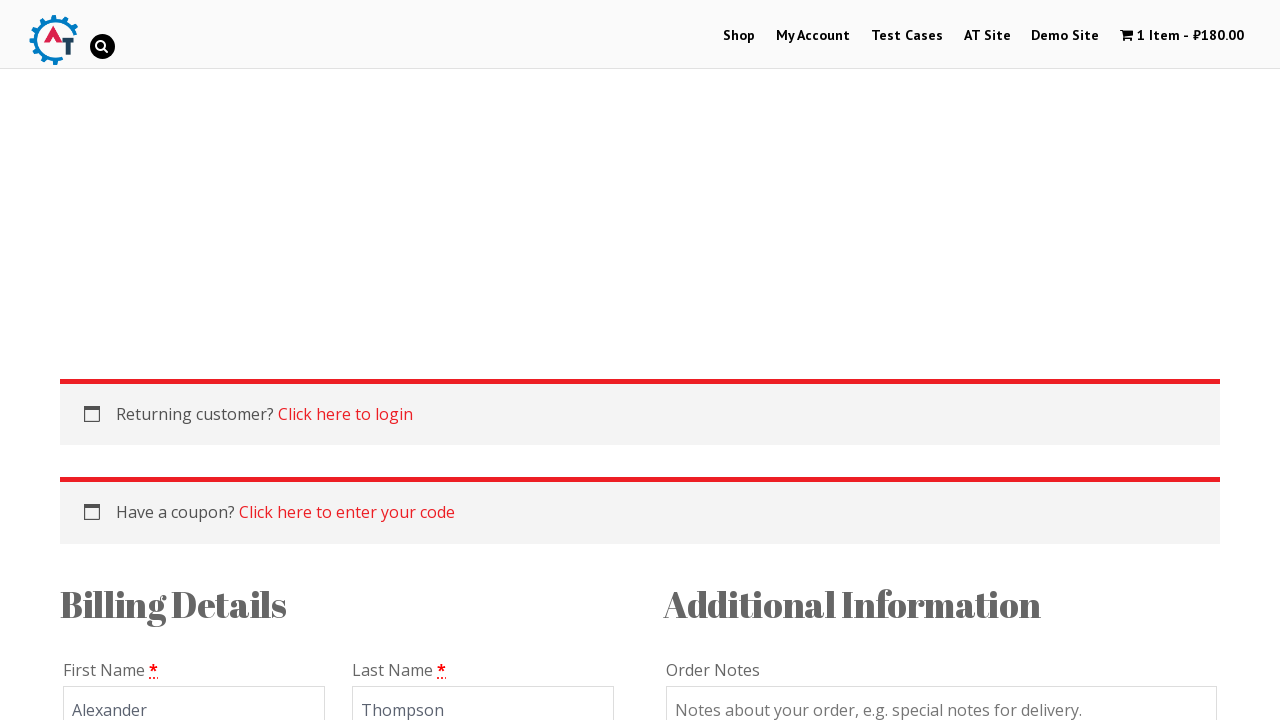

Filled billing email with 'alex.thompson@testmail.com' on #billing_email
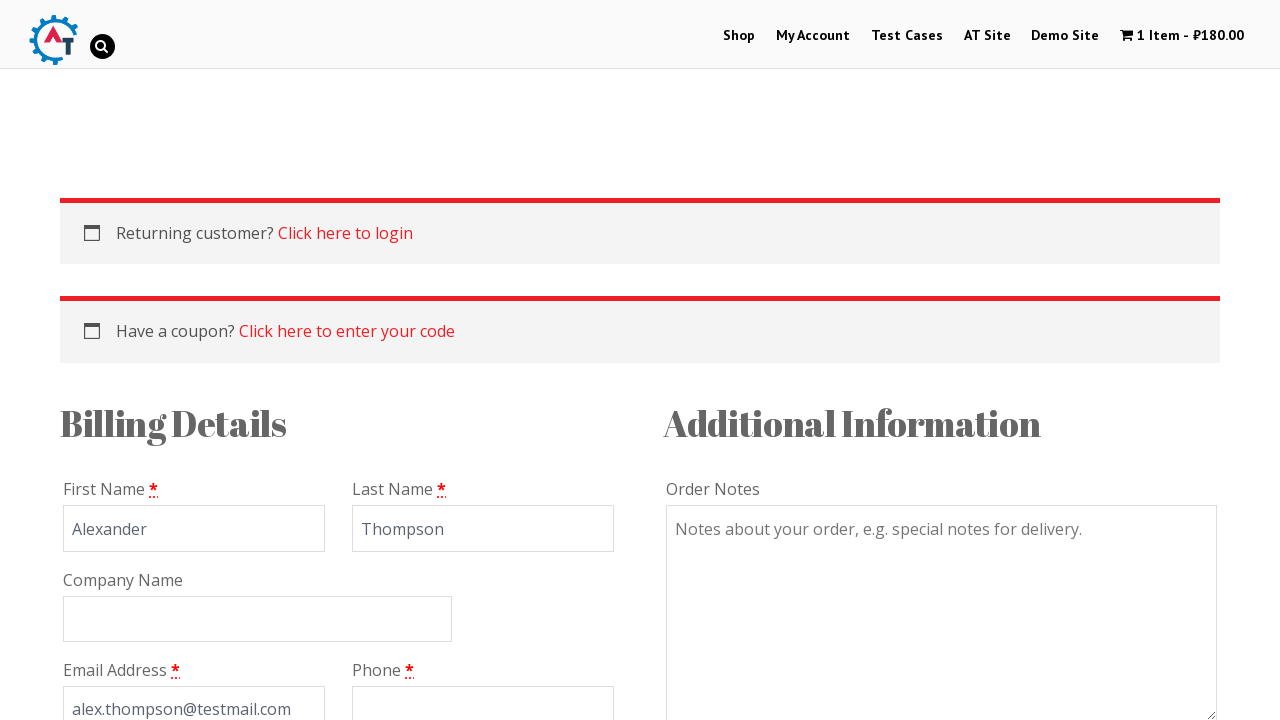

Filled billing phone with '5551234567' on #billing_phone
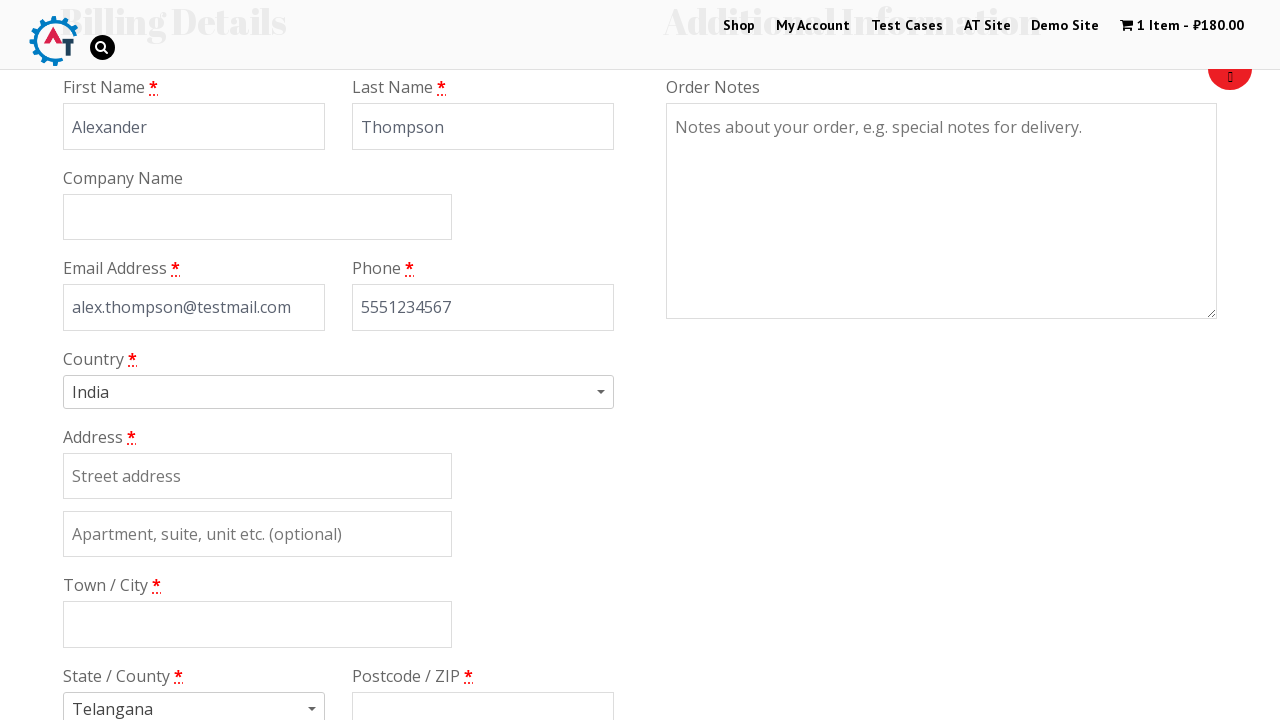

Clicked country dropdown to open selection menu at (604, 392) on span [role='presentation']
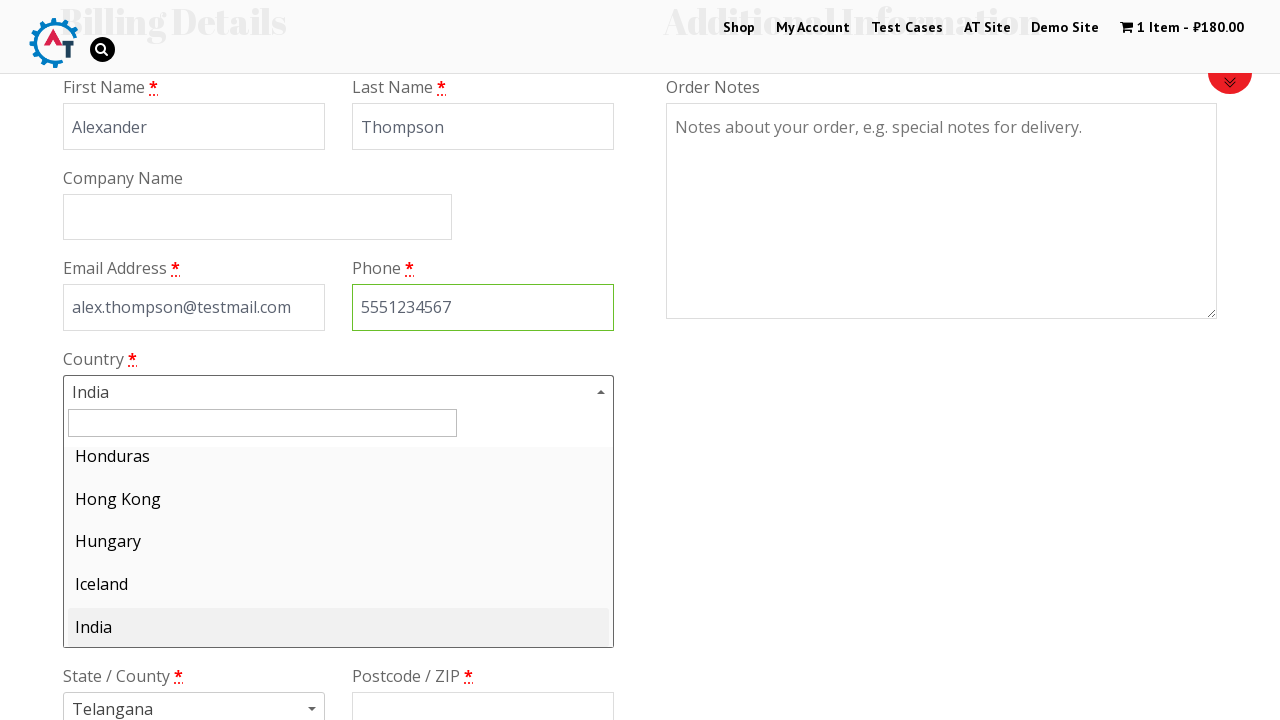

Waited 2 seconds for dropdown to open
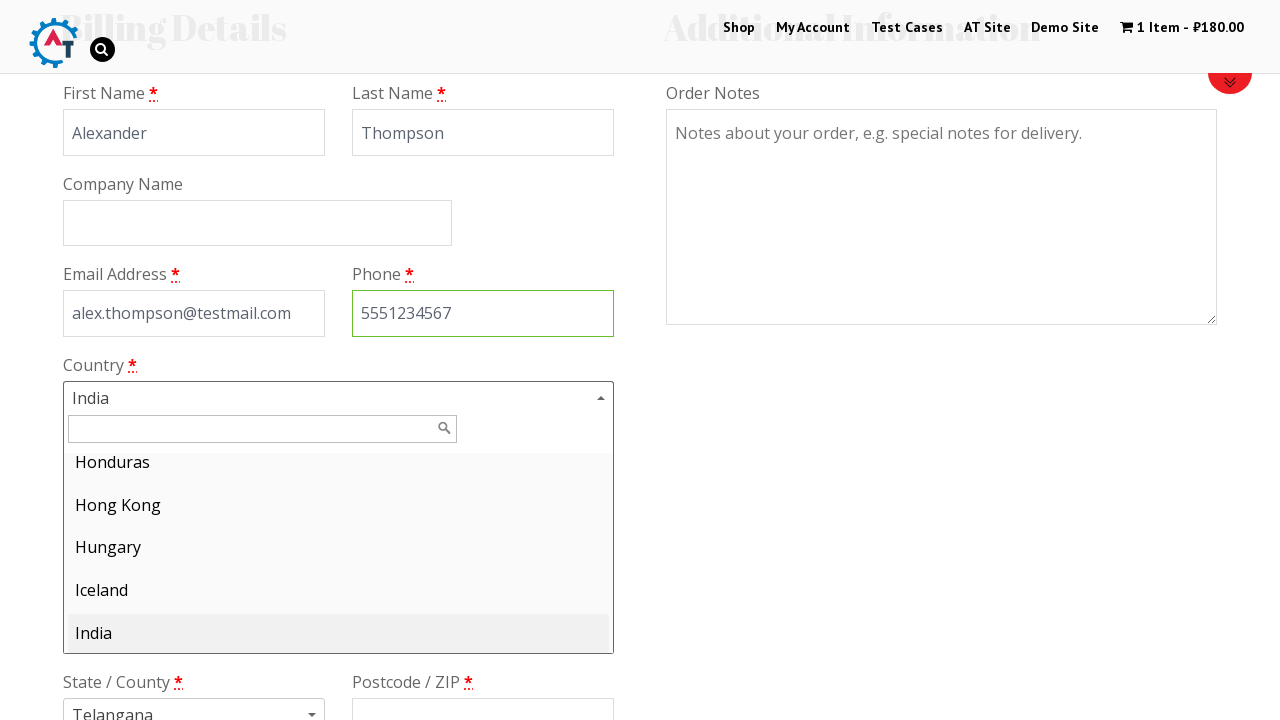

Typed 'Russia' in country search field on #s2id_autogen1_search
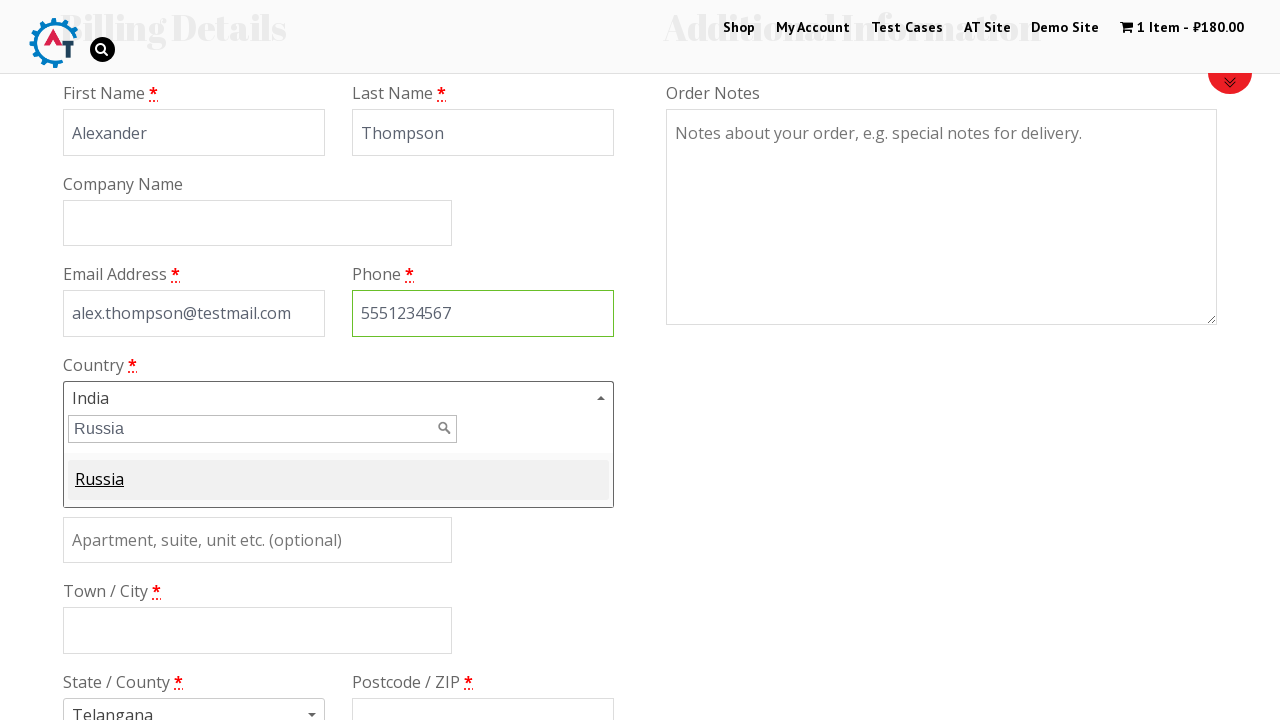

Waited 2 seconds for search results to appear
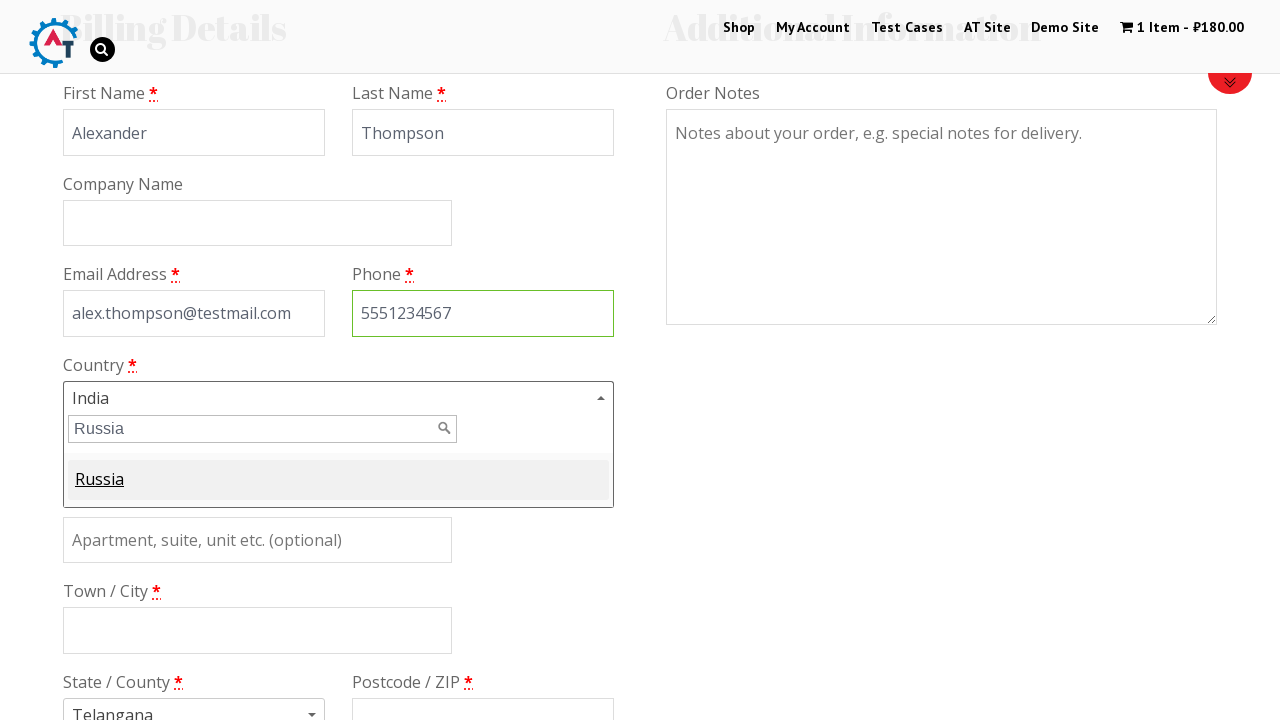

Selected Russia from dropdown options at (100, 479) on span.select2-match
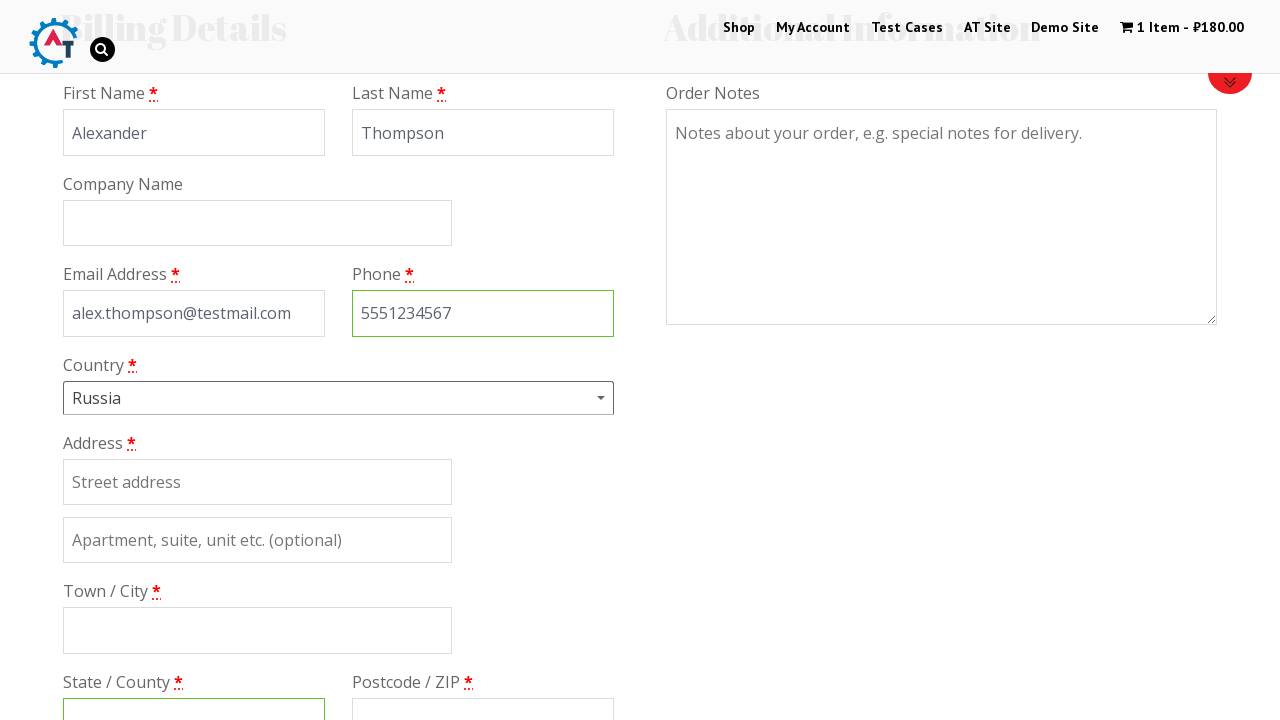

Waited 2 seconds for country selection to register
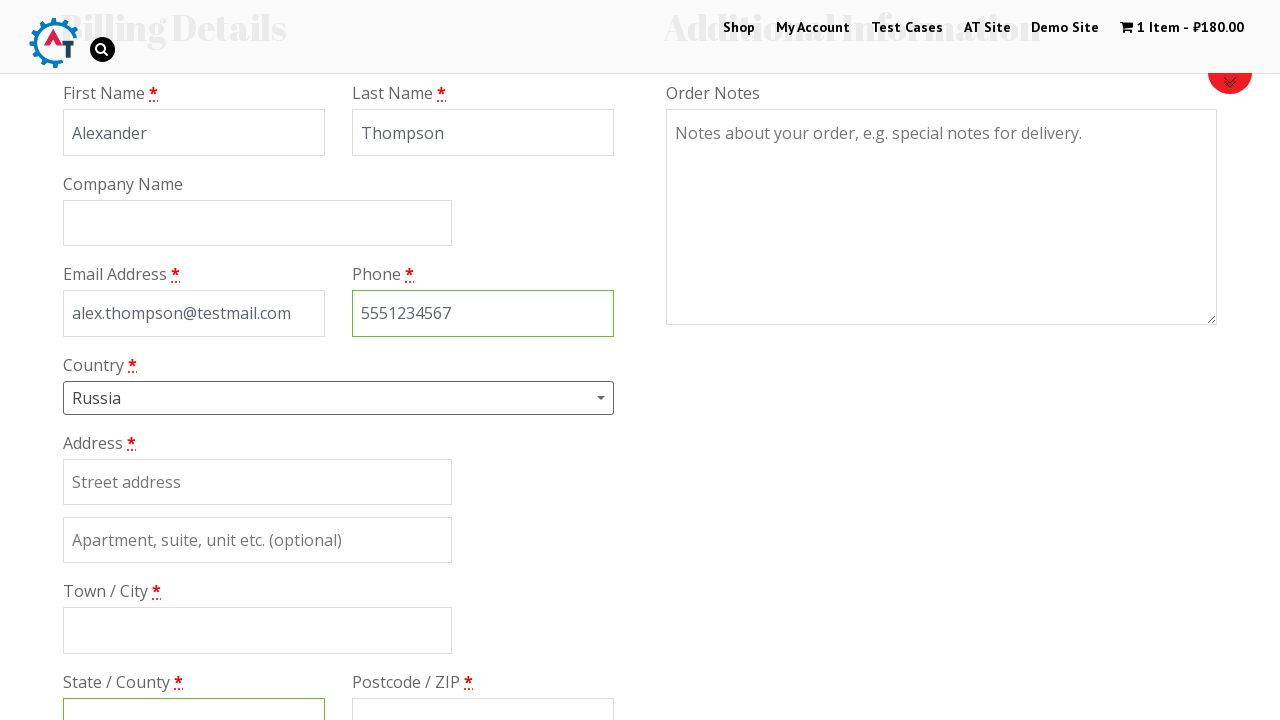

Filled billing address with 'Main Street 45' on #billing_address_1
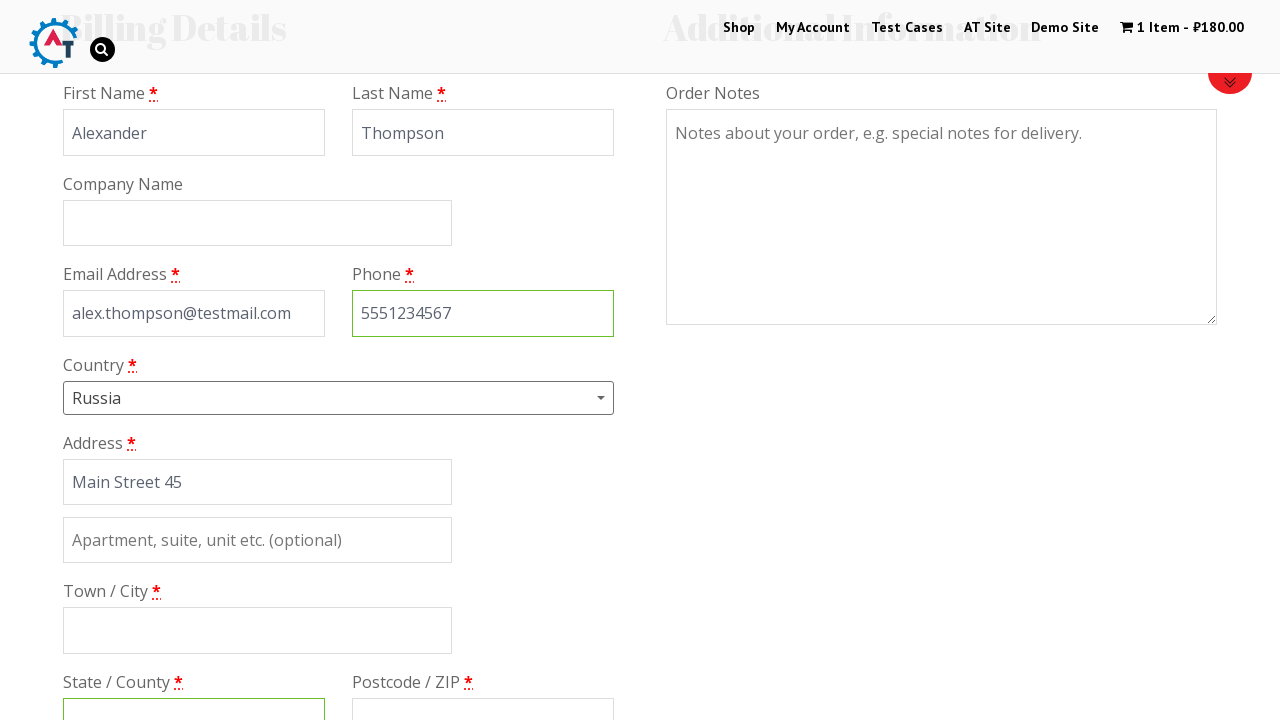

Filled billing state with 'Moscow' on #billing_state
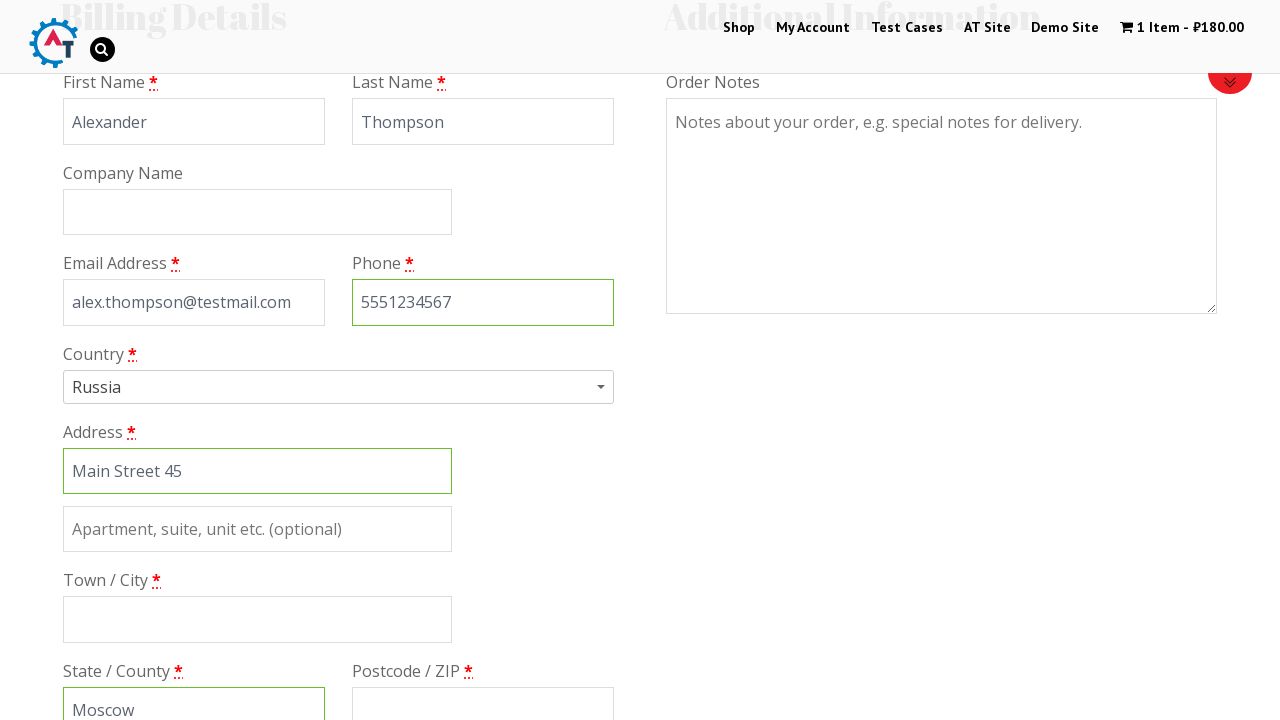

Filled billing city with 'Moscow' on #billing_city
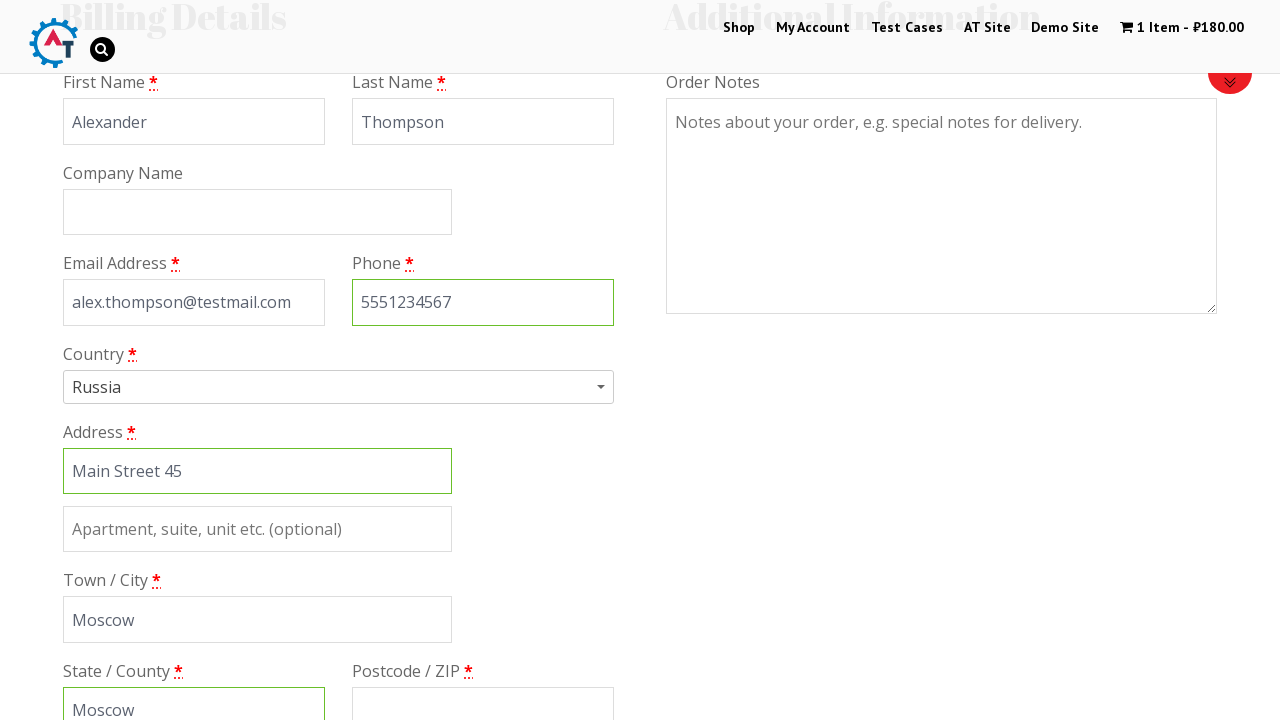

Filled billing postcode with '101000' on #billing_postcode
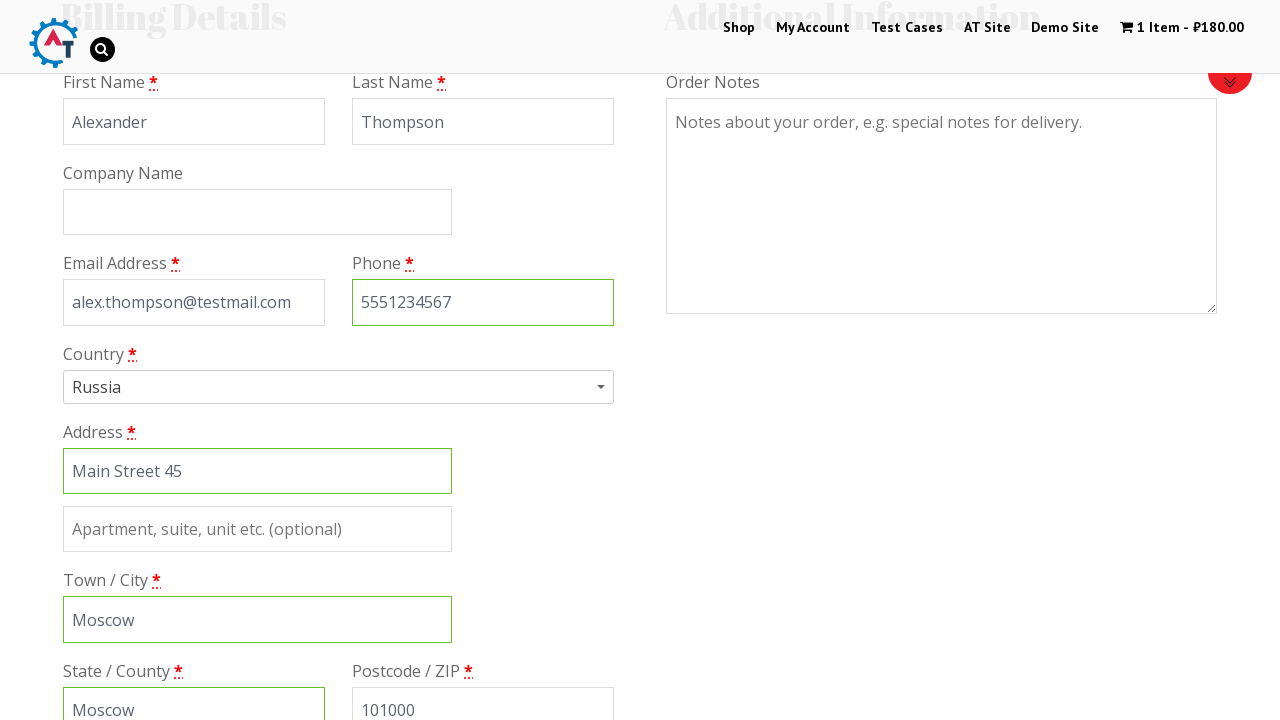

Scrolled down 600 pixels to reveal payment method section
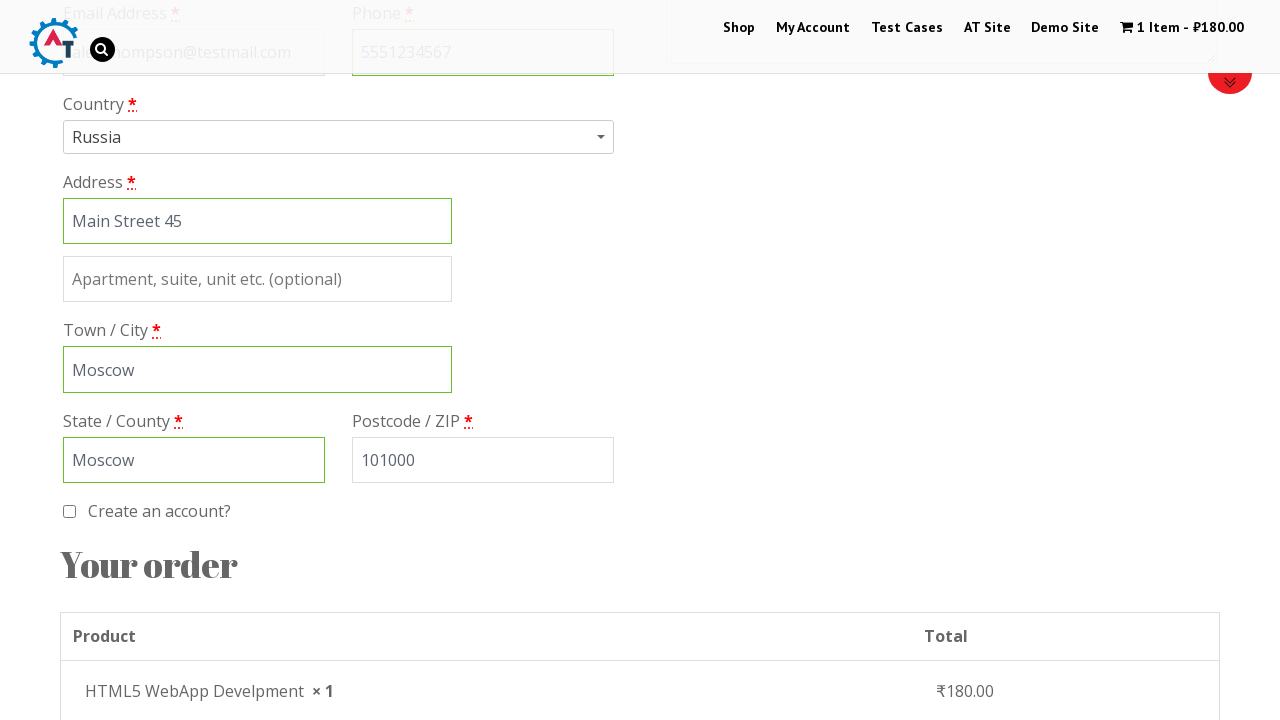

Waited 5 seconds for payment section to load
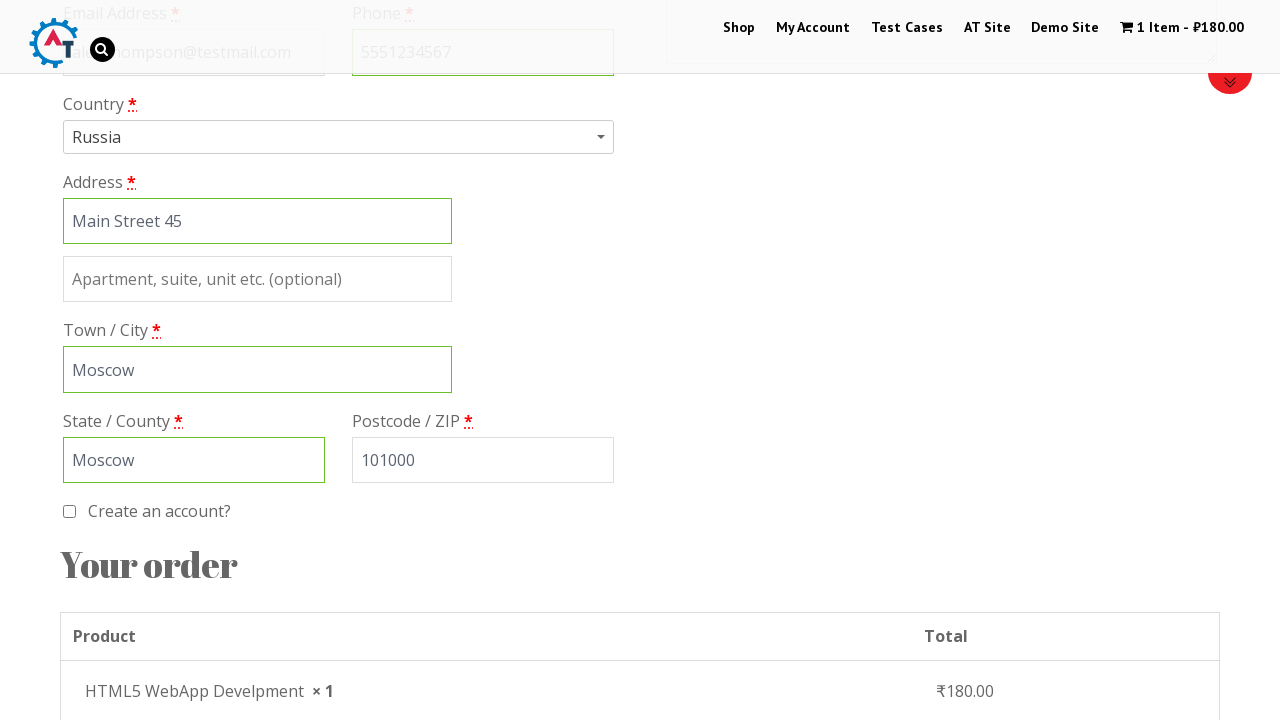

Selected Check Payments as payment method at (82, 360) on #payment_method_cheque
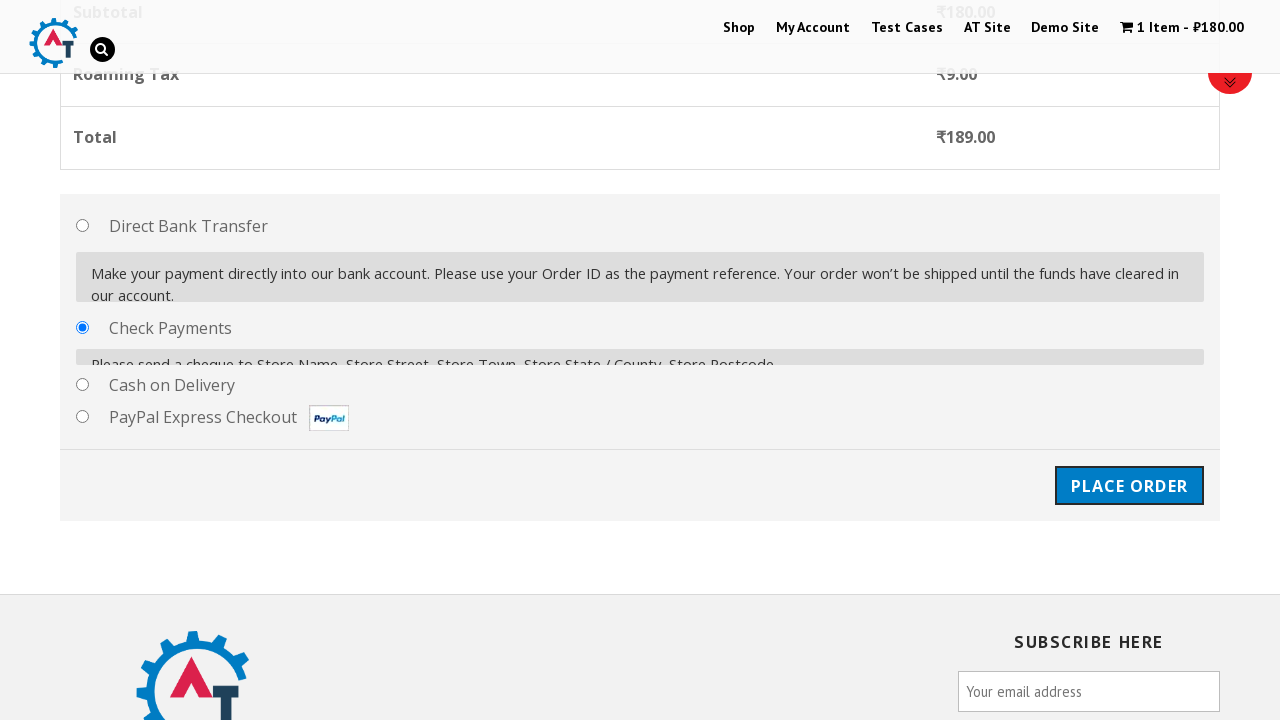

Waited 2 seconds for payment method selection to register
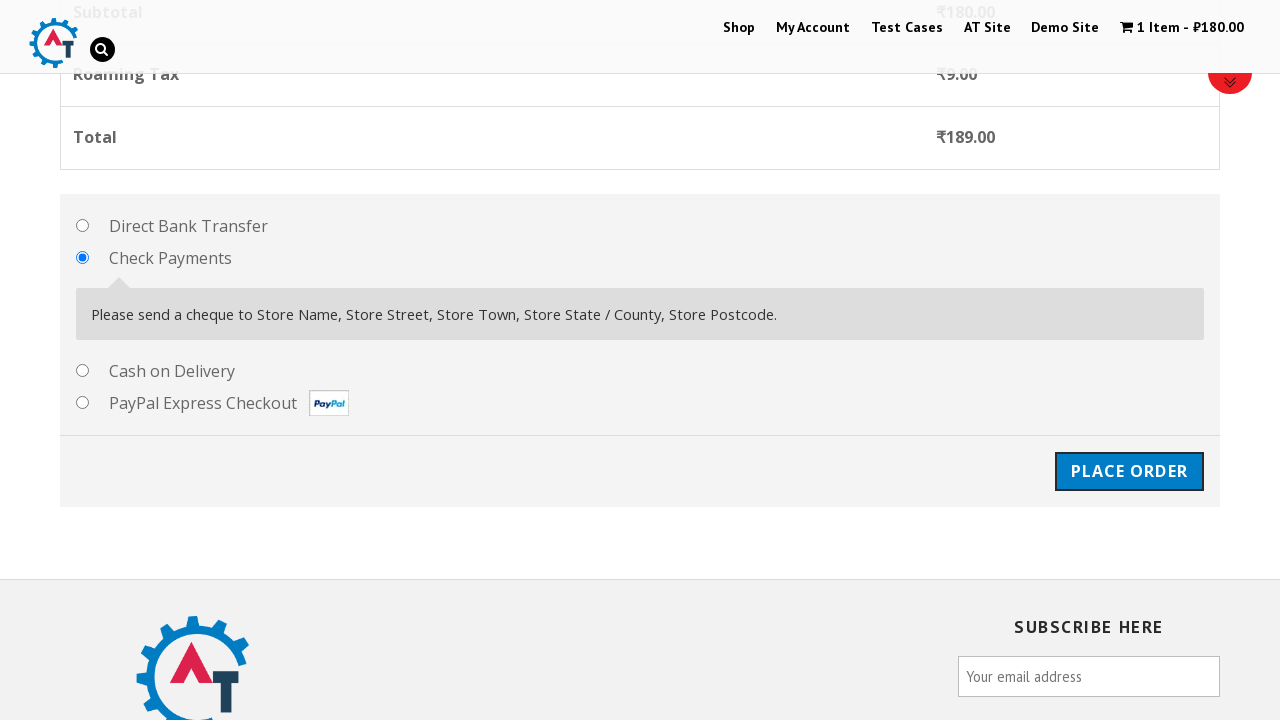

Clicked Place Order button to submit the order at (1129, 471) on #place_order
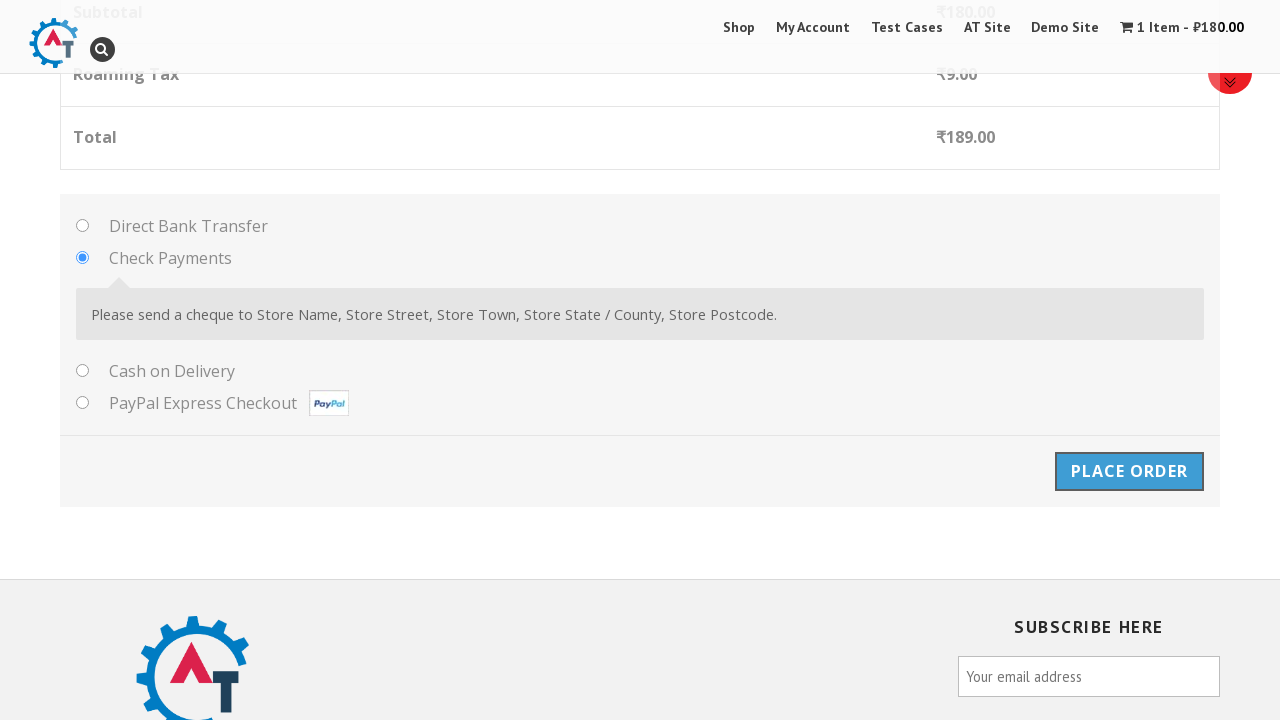

Waited 5 seconds for order to be processed
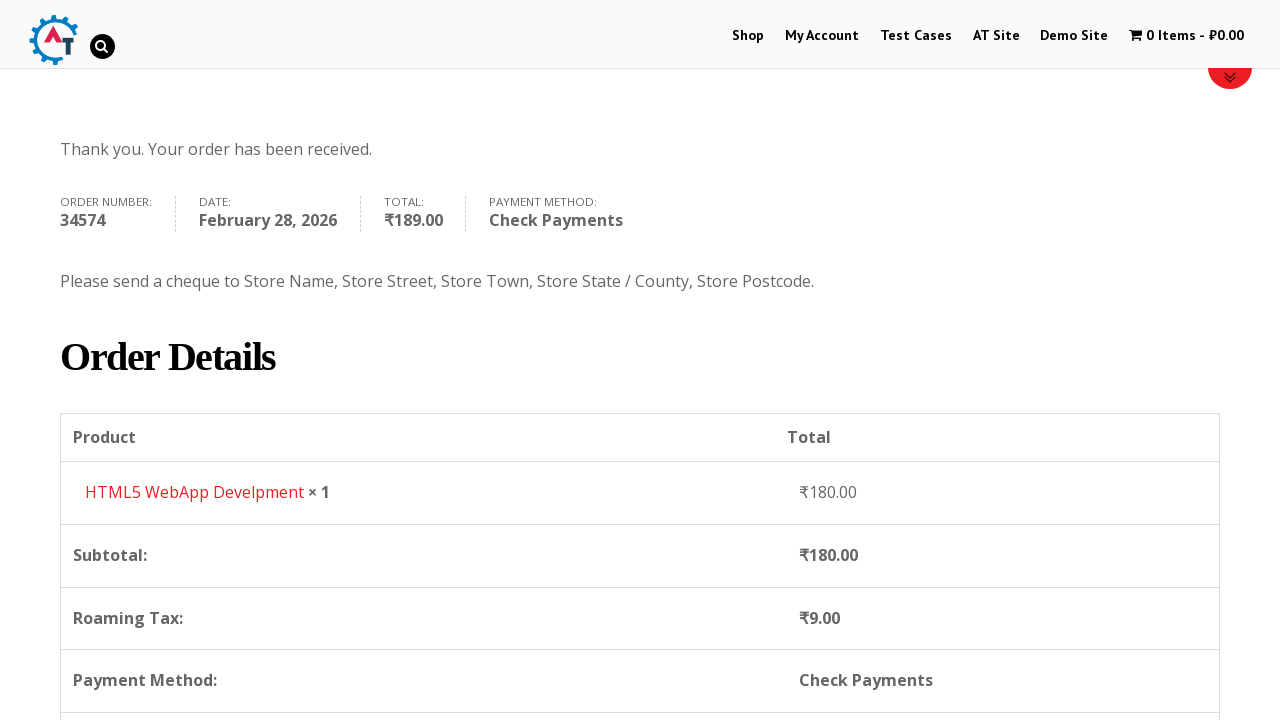

Order confirmation message element appeared
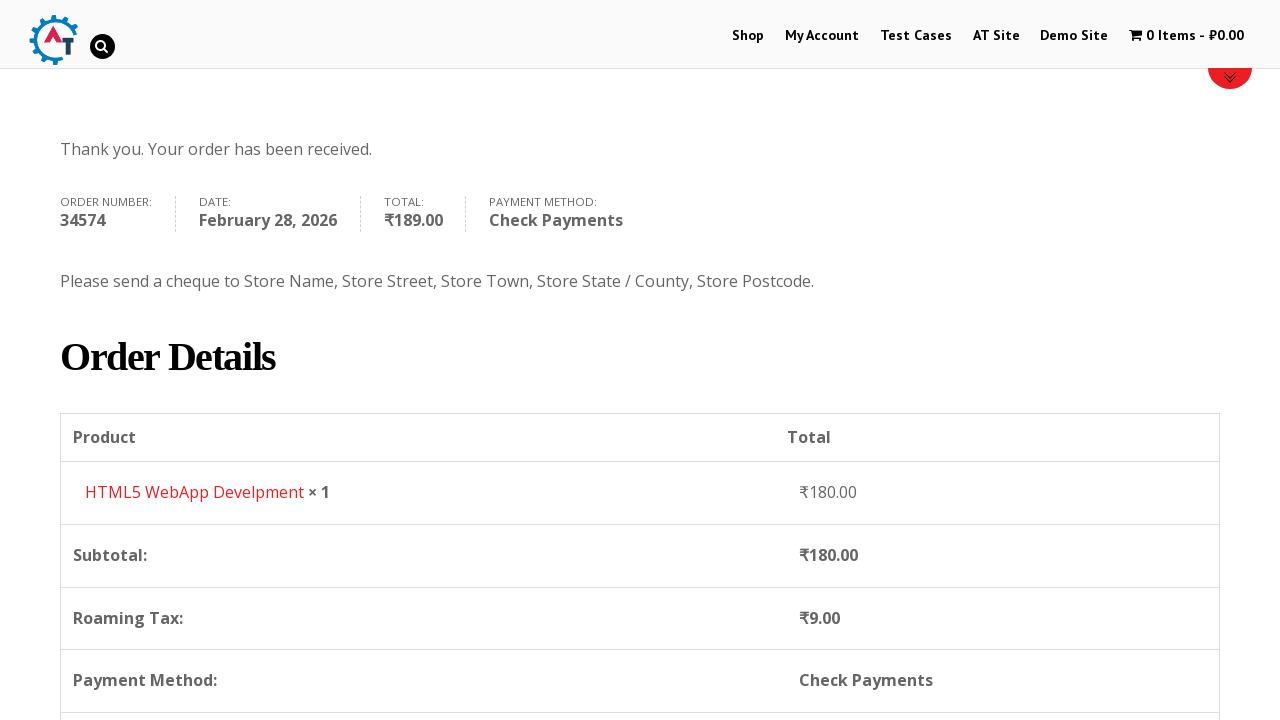

Retrieved order confirmation text
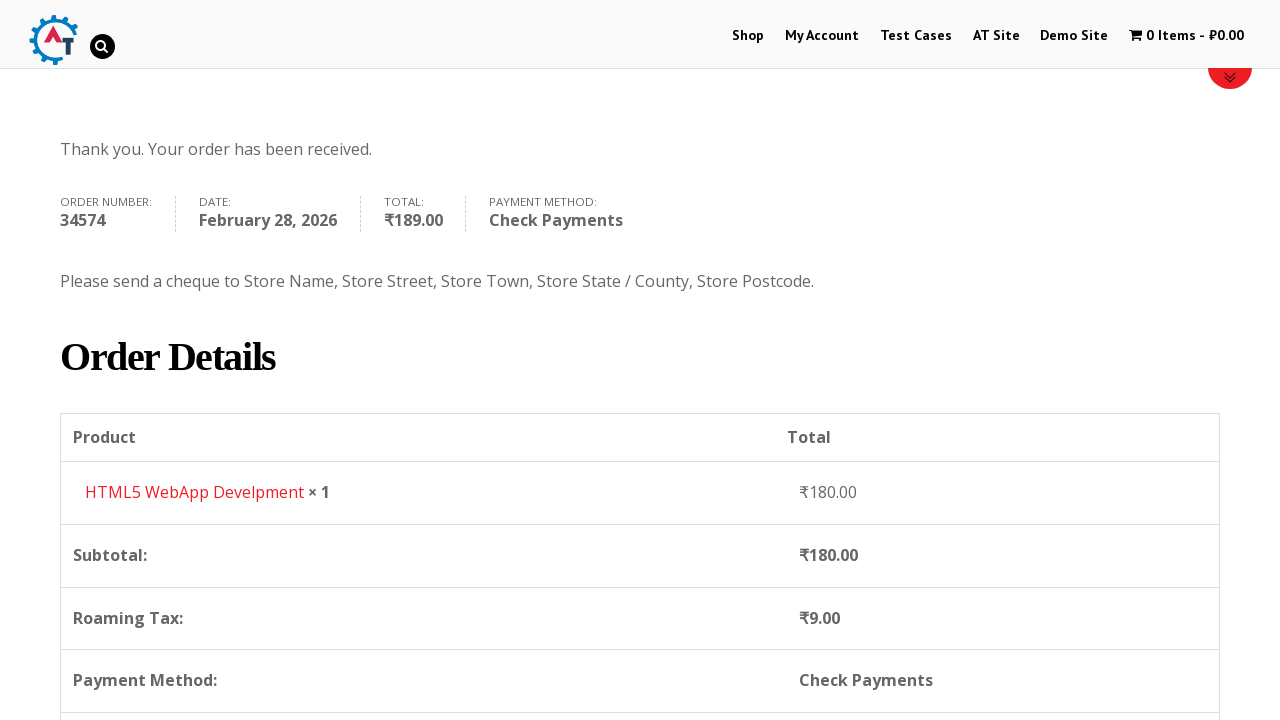

Verified order confirmation message contains expected text
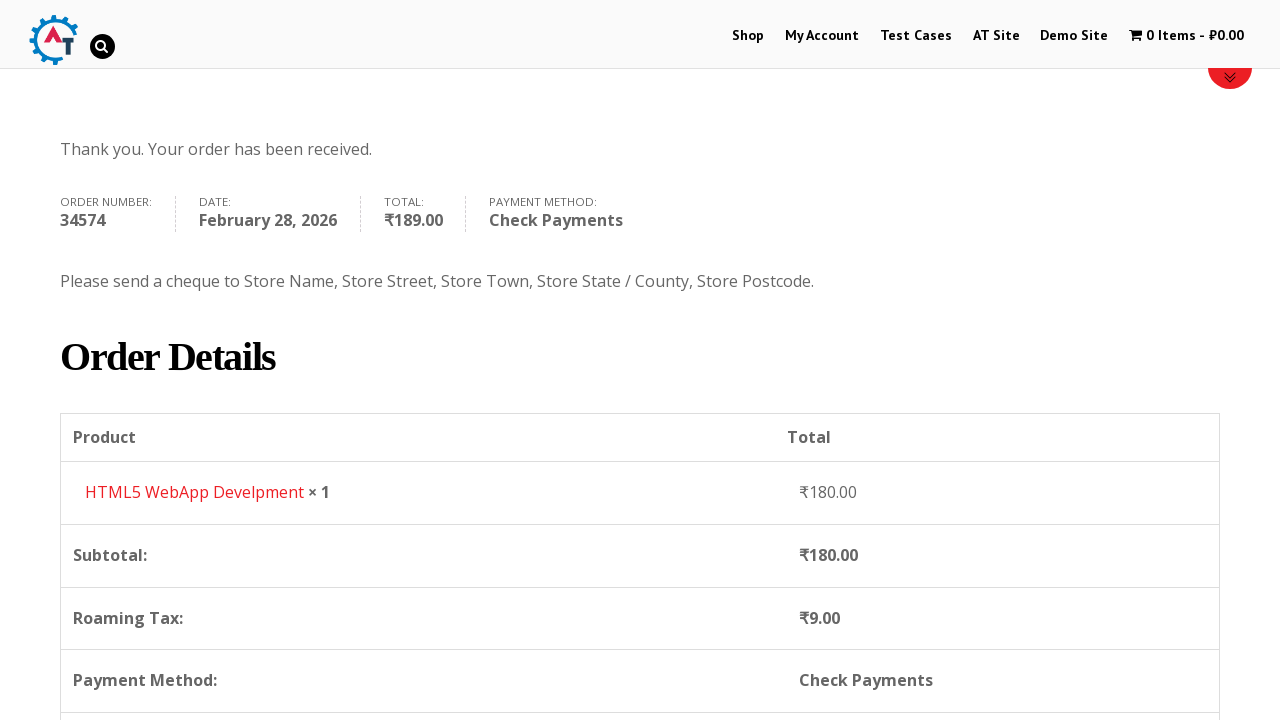

Payment method table element appeared
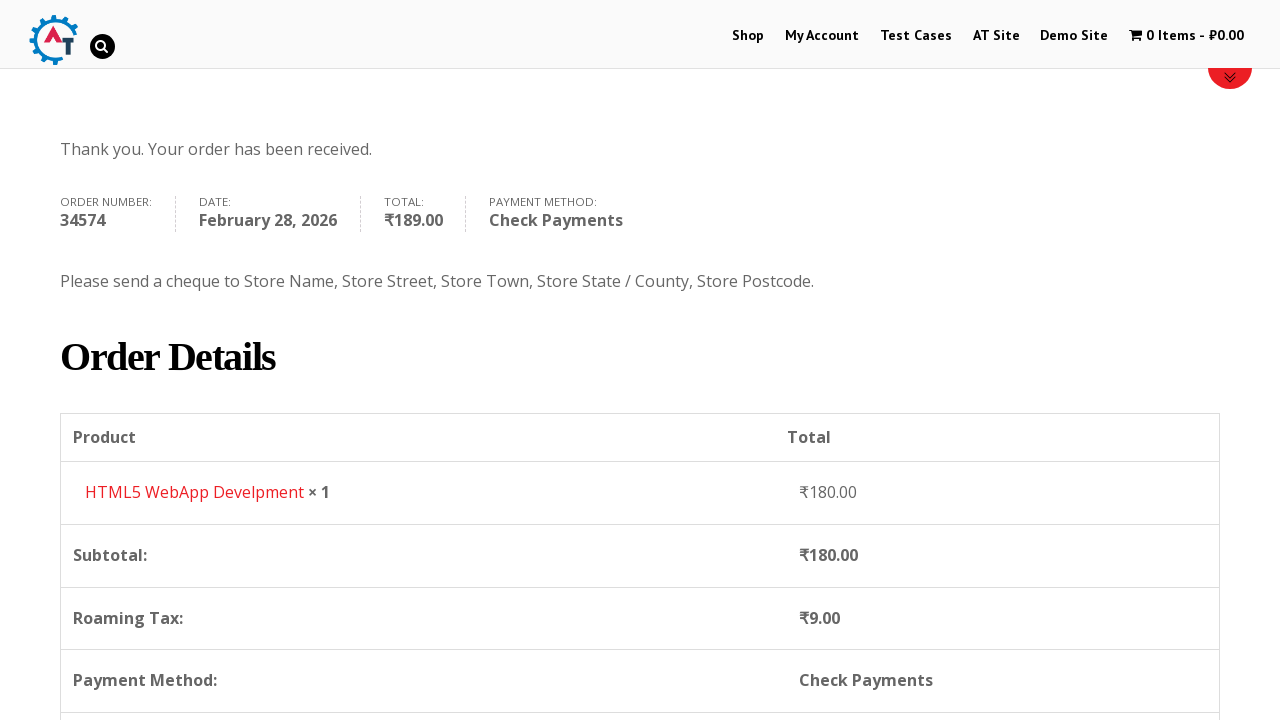

Retrieved payment method from order summary
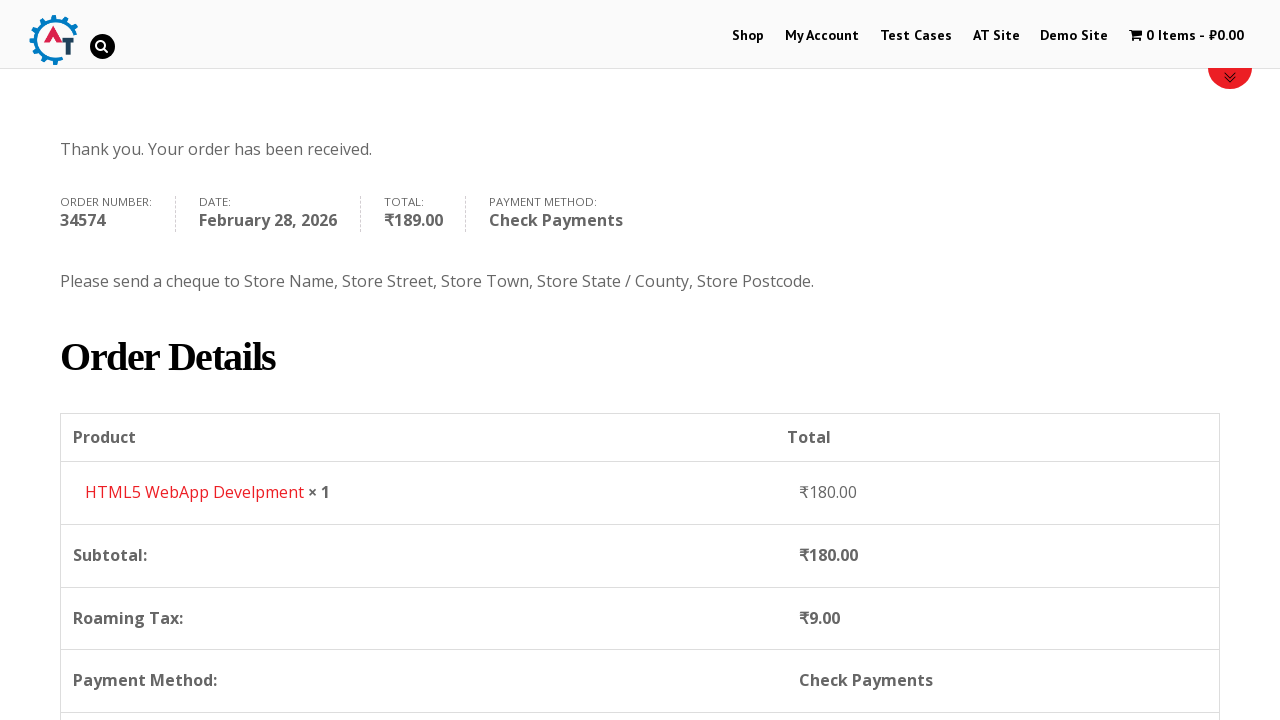

Verified payment method is Check Payments
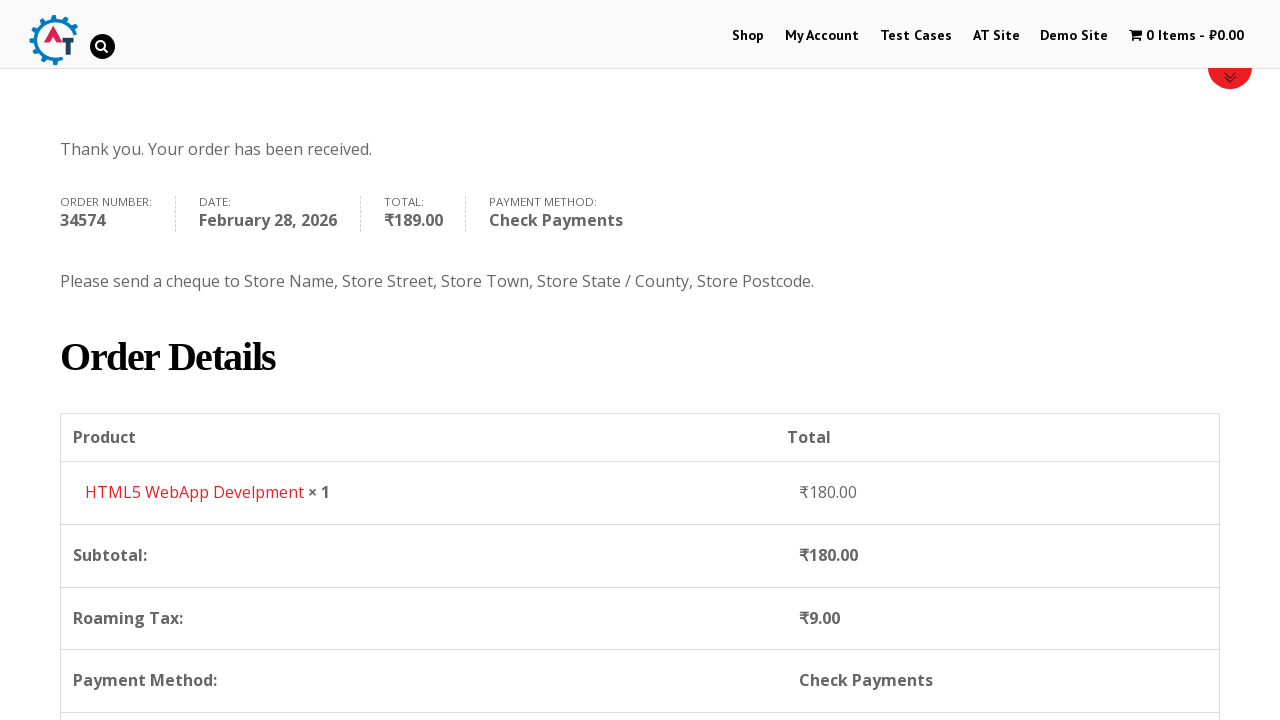

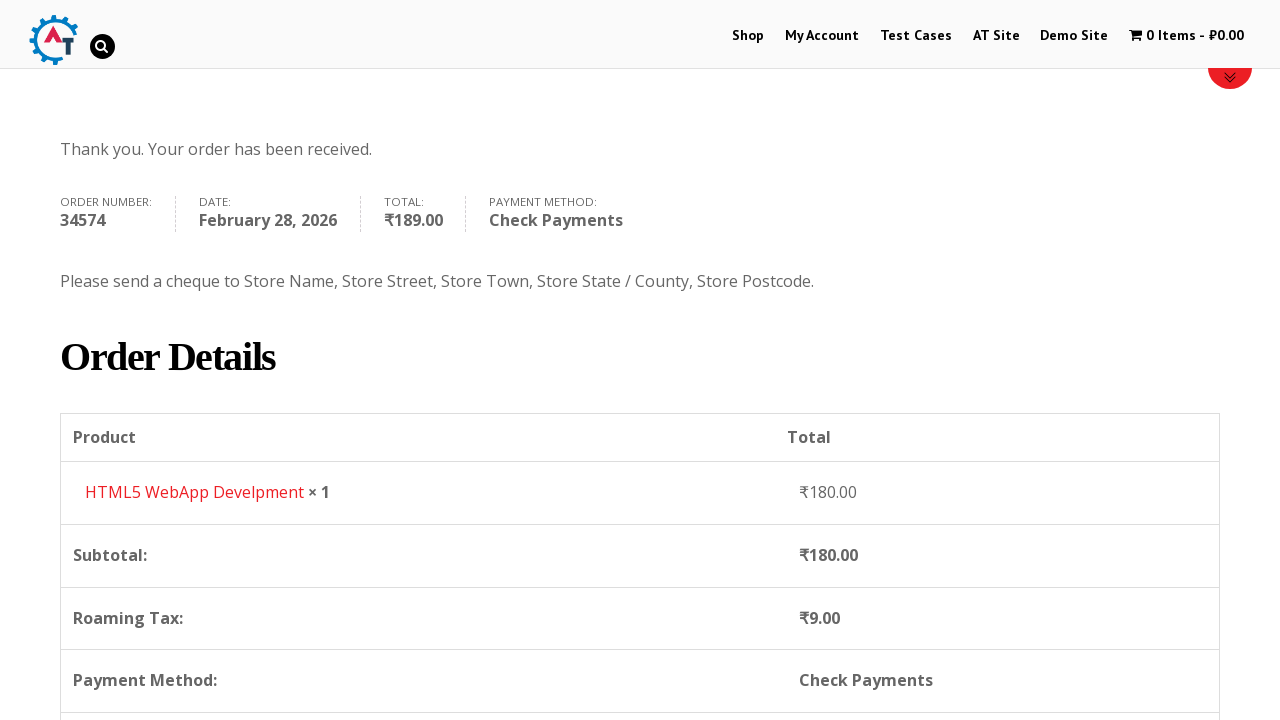